Tests radio button functionality by selecting male radio and verifying checked states

Starting URL: https://testautomationpractice.blogspot.com/

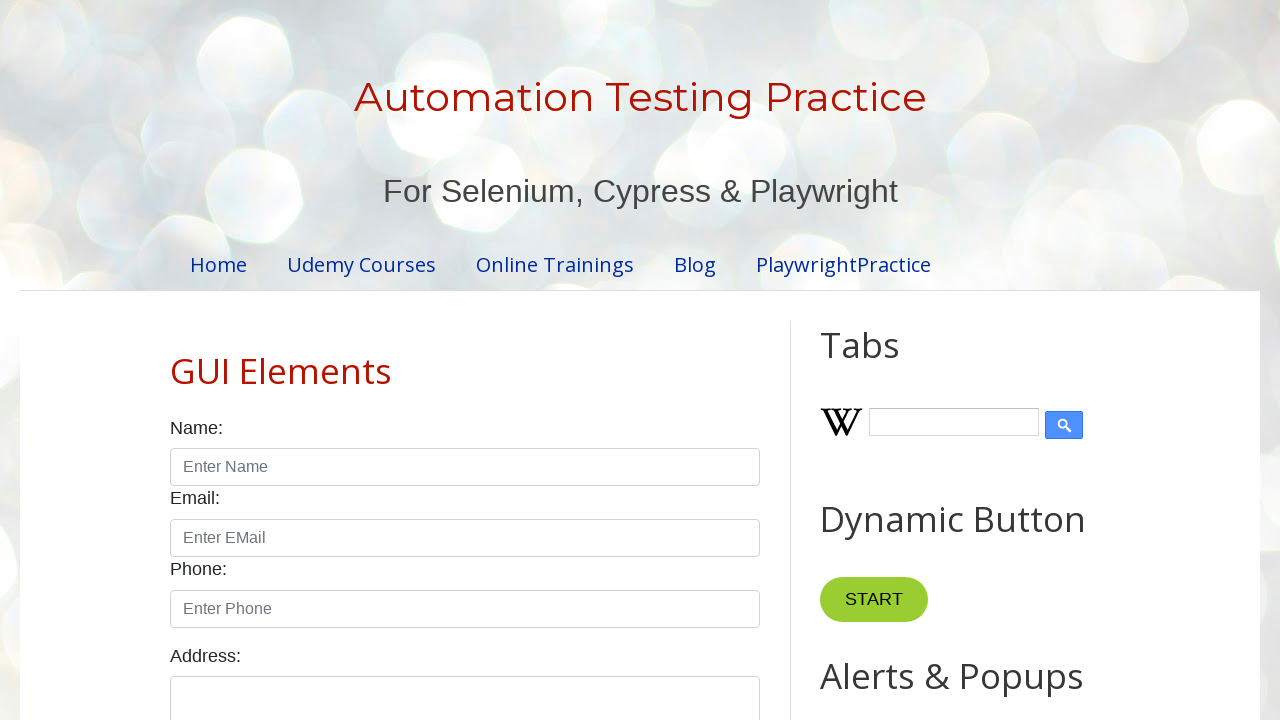

Located and checked the male radio button at (176, 360) on #male
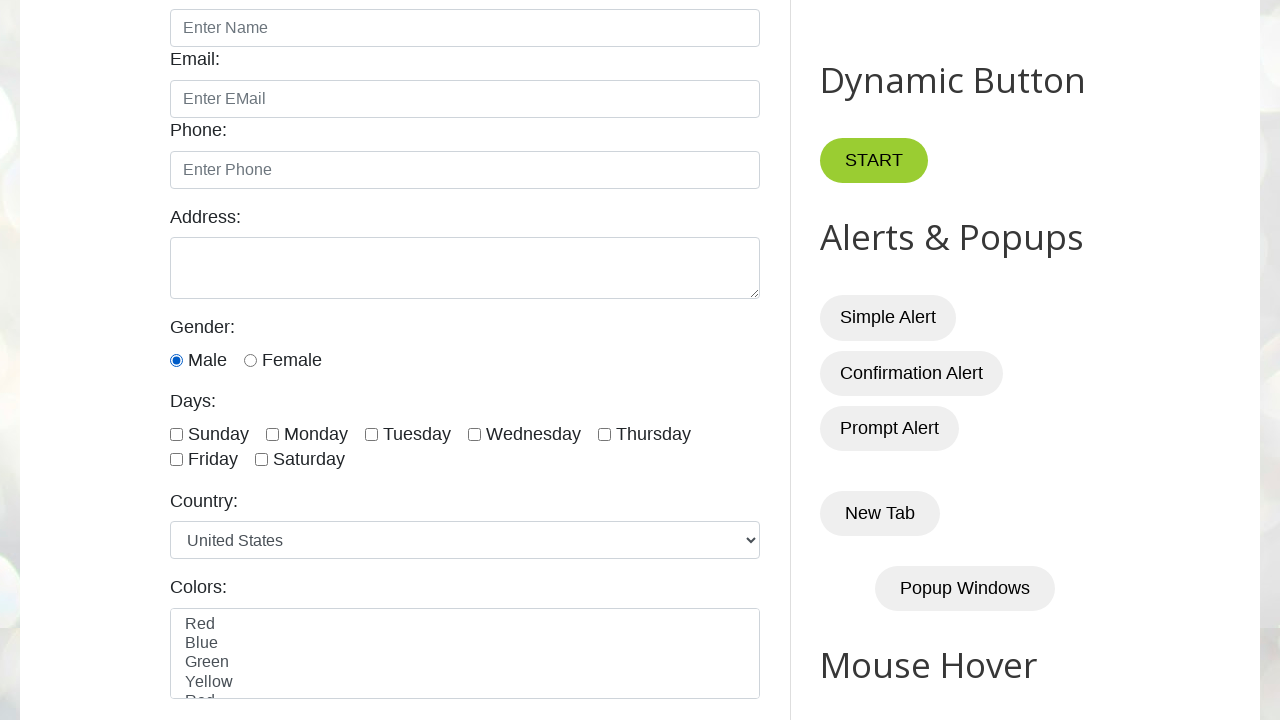

Verified that male radio button is checked
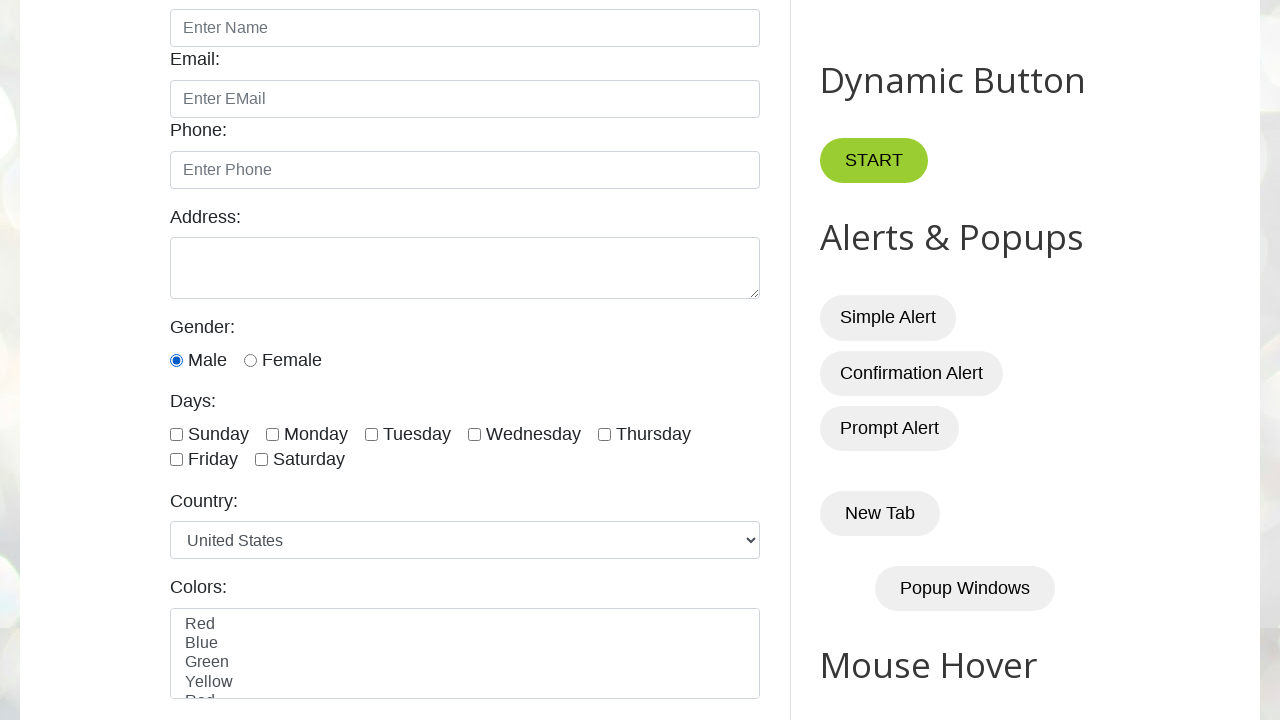

Verified that female radio button is not checked
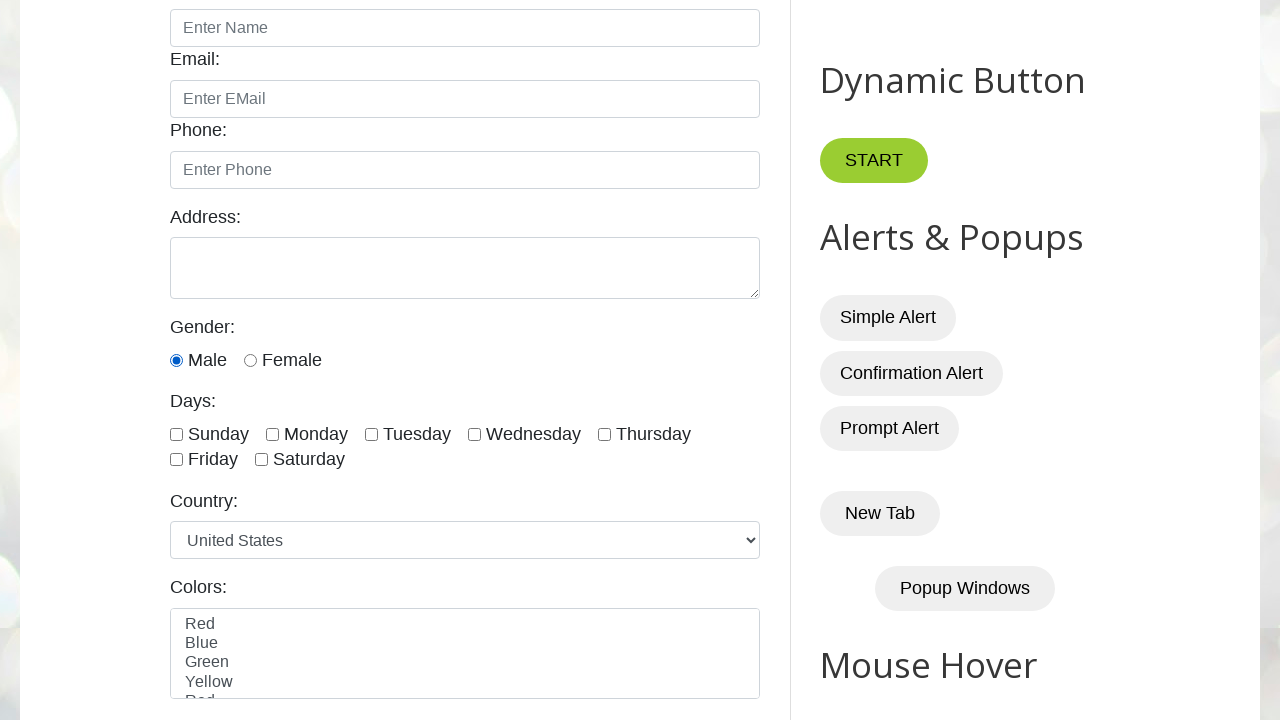

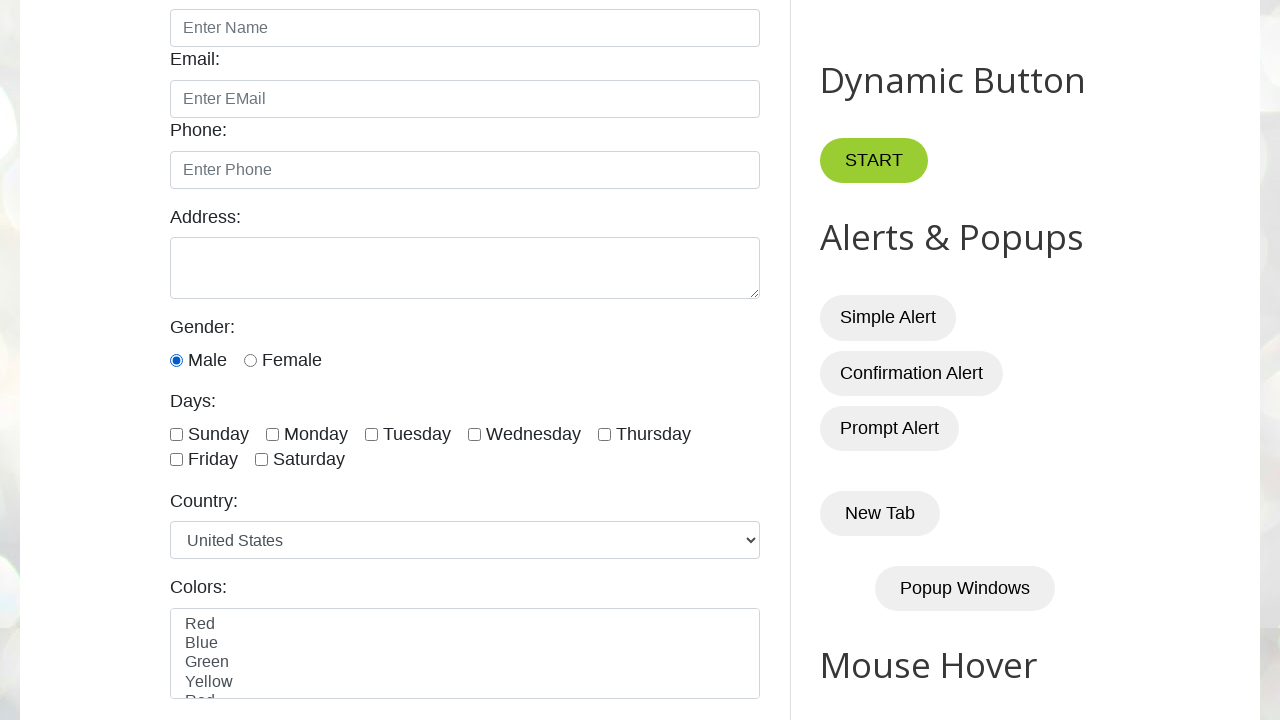